Tests that age greater than 150 is not permitted by filling form with age=151 and submitting

Starting URL: https://davi-vert.vercel.app/index.html

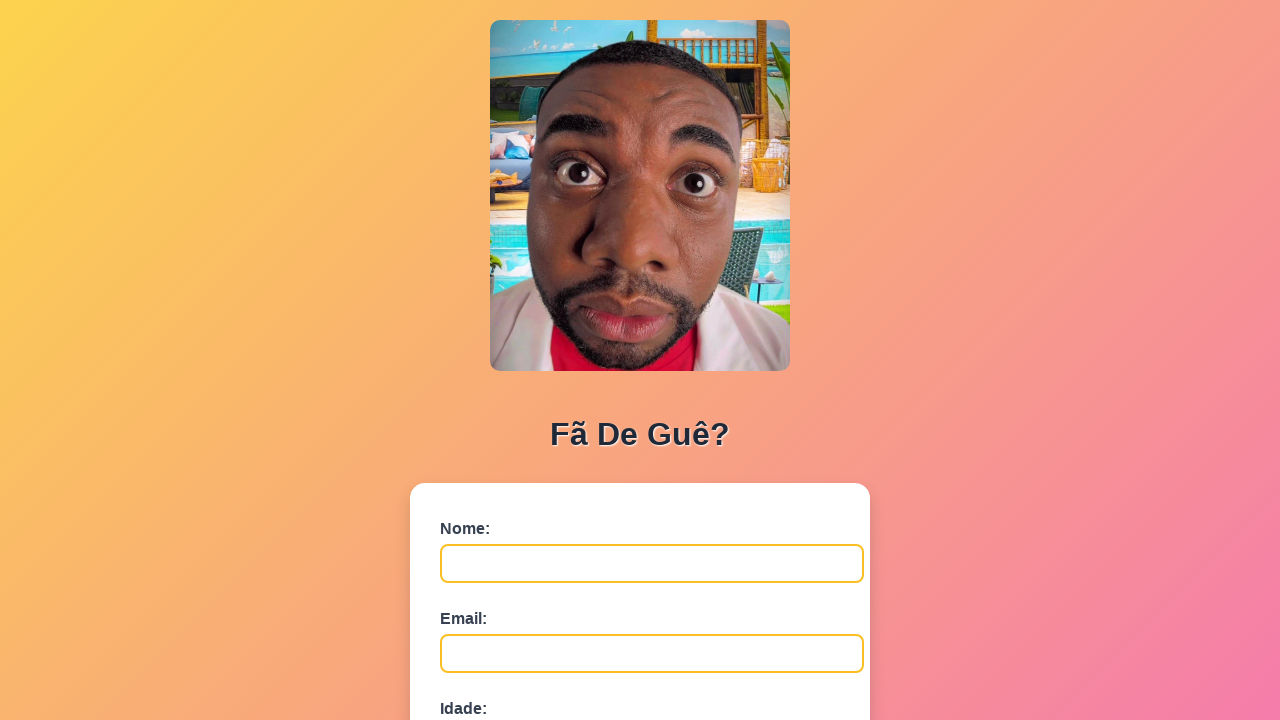

Cleared localStorage
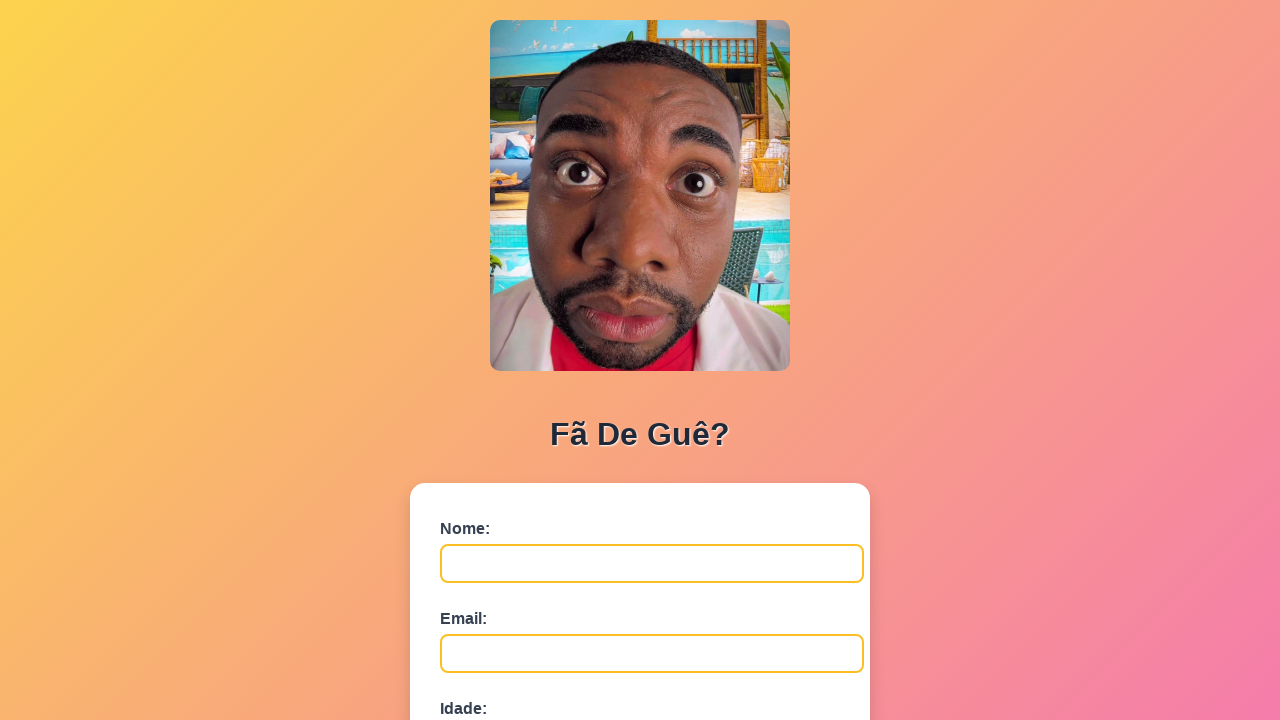

Form loaded and nome field is visible
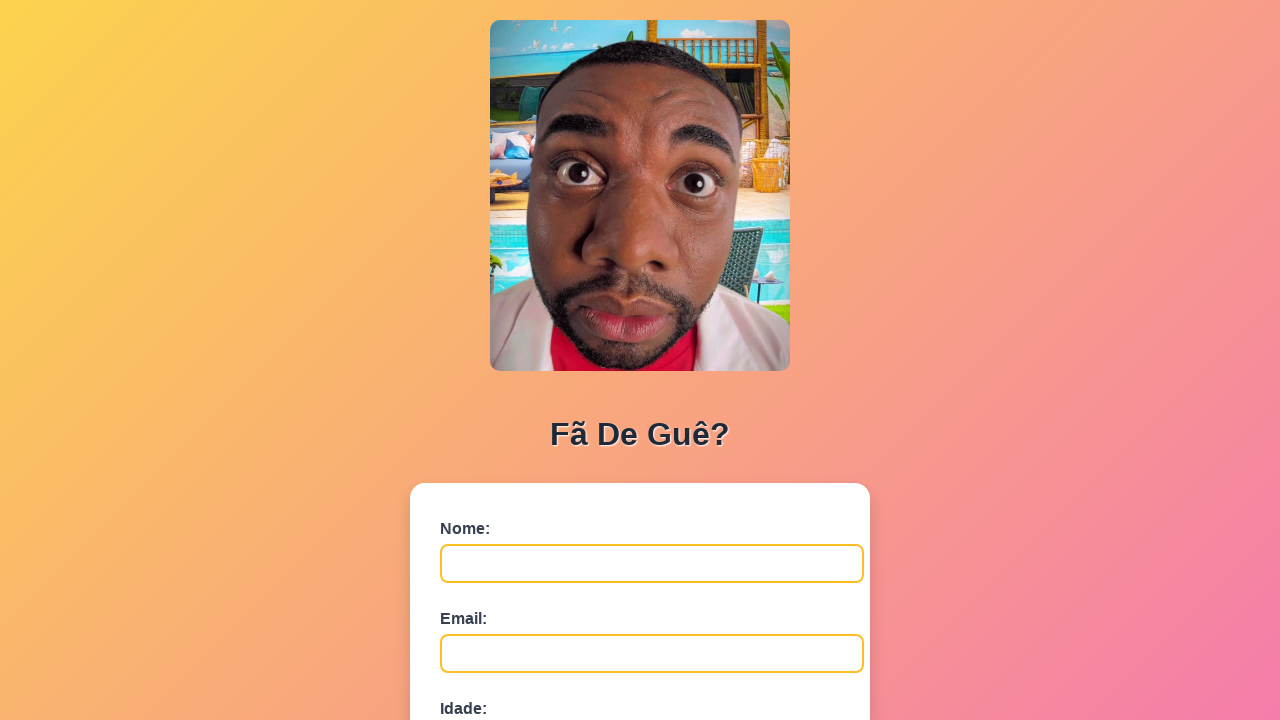

Filled nome field with 'Maria Santos' on #nome
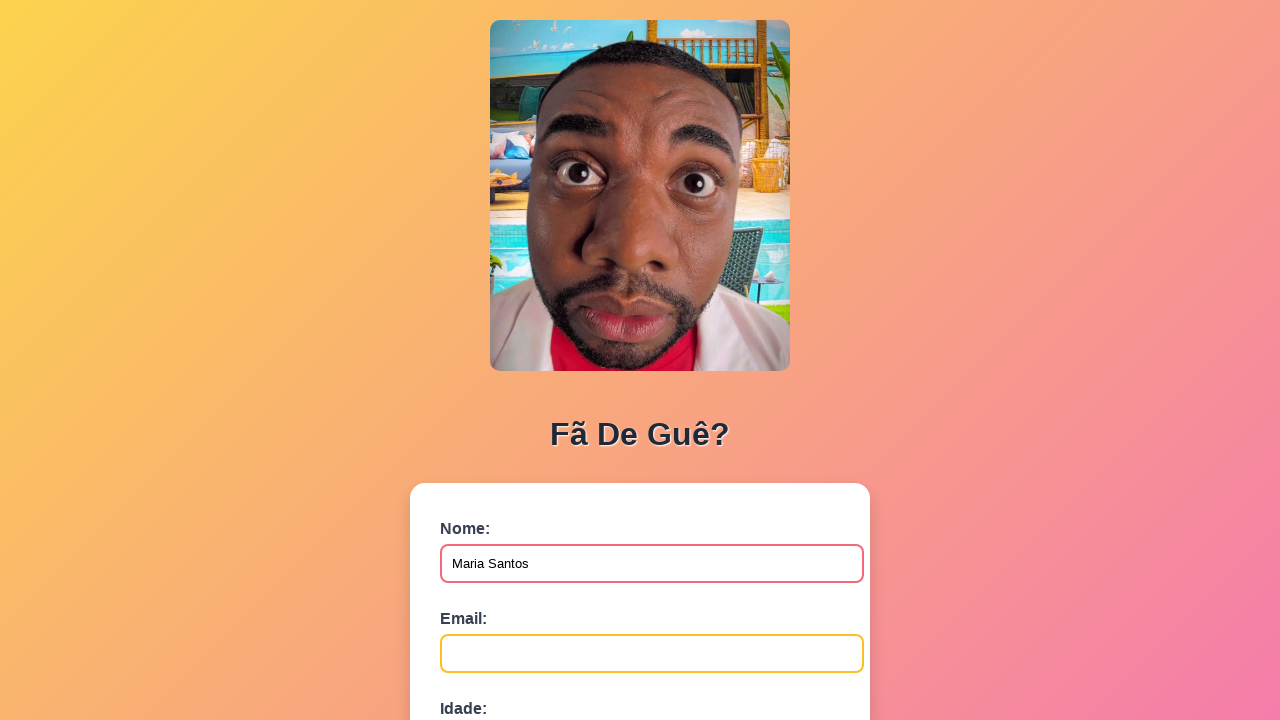

Filled email field with 'maria.santos@example.com' on #email
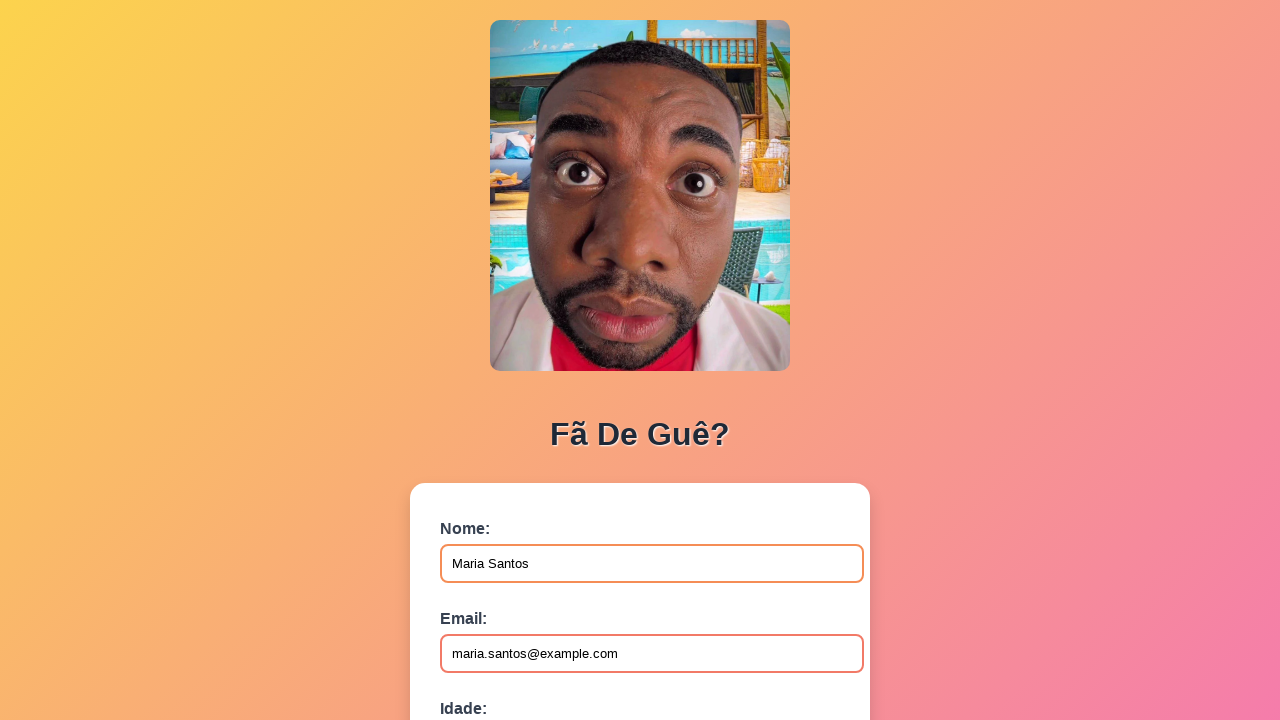

Filled idade field with '151' (invalid age greater than 150) on #idade
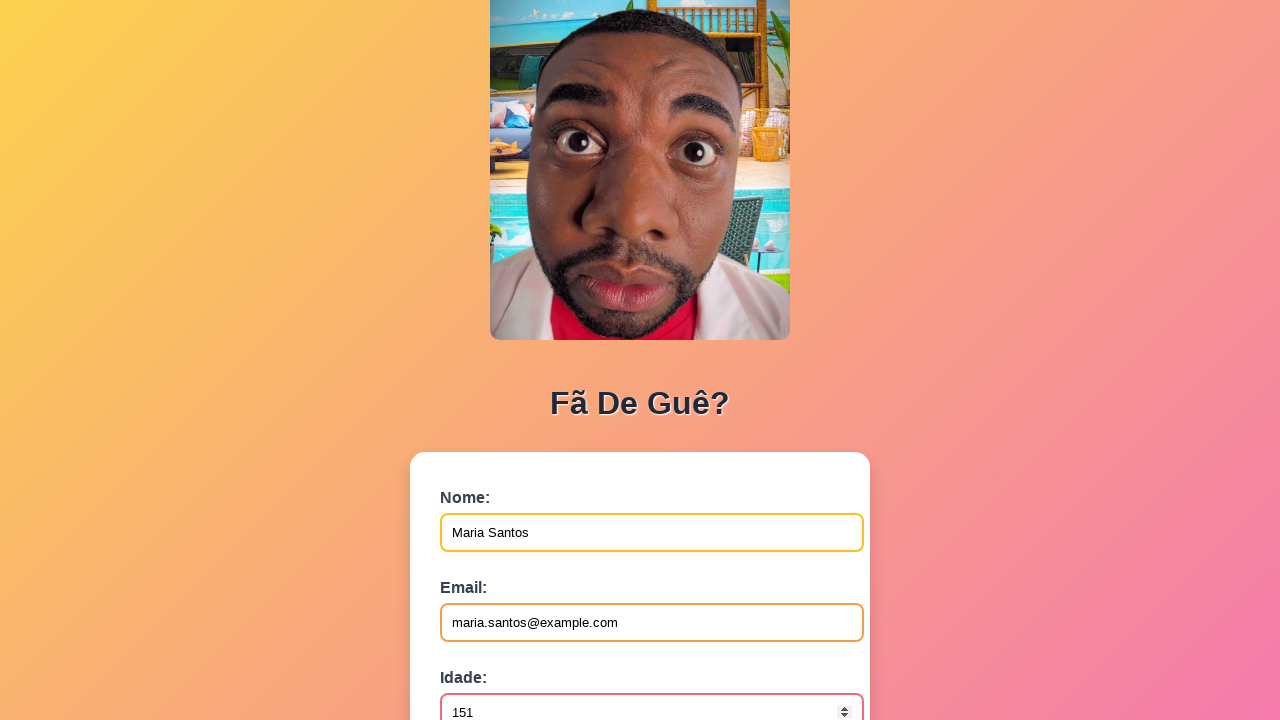

Clicked submit button to submit form at (490, 569) on button[type='submit']
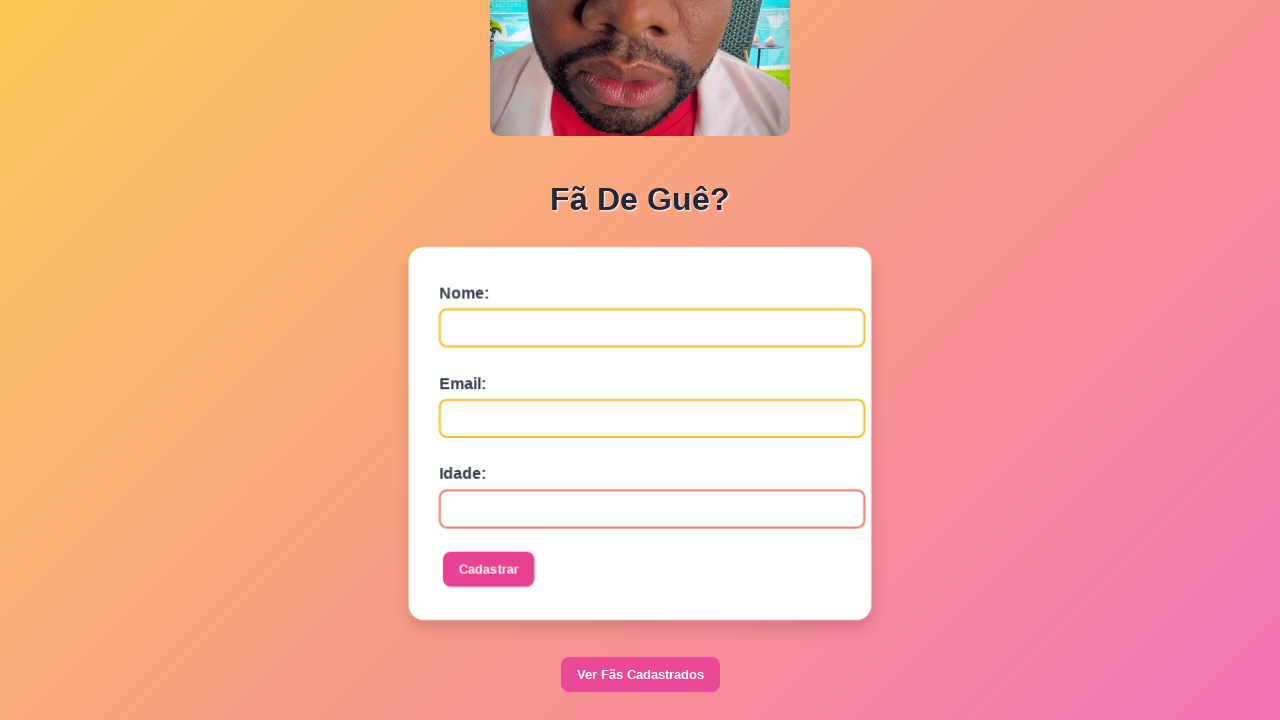

Set up dialog handler to accept alerts
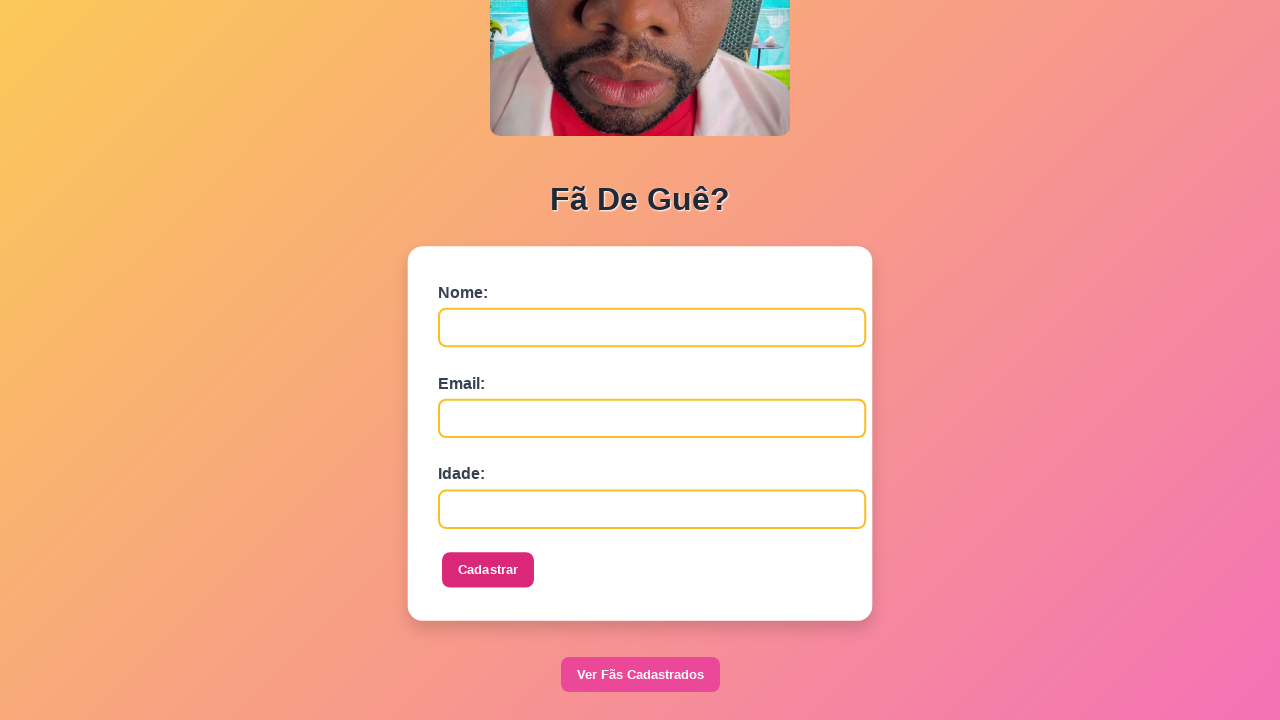

Waited 1 second for alert and validation response
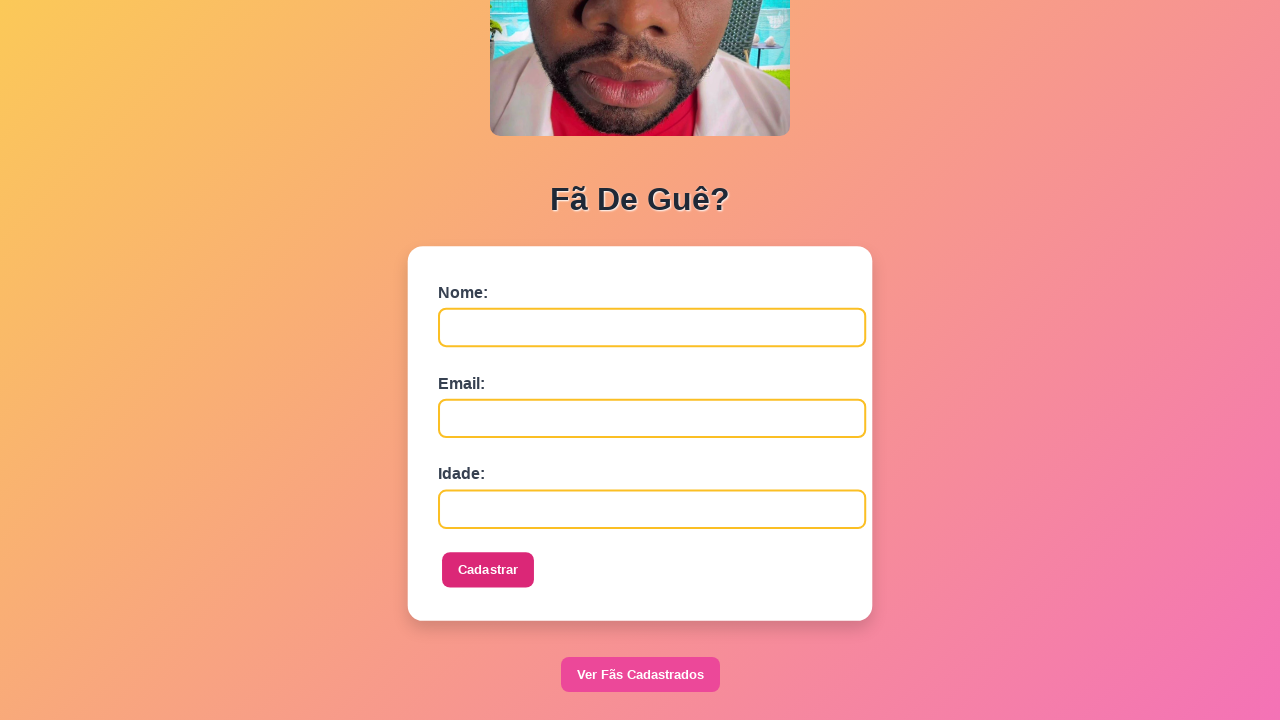

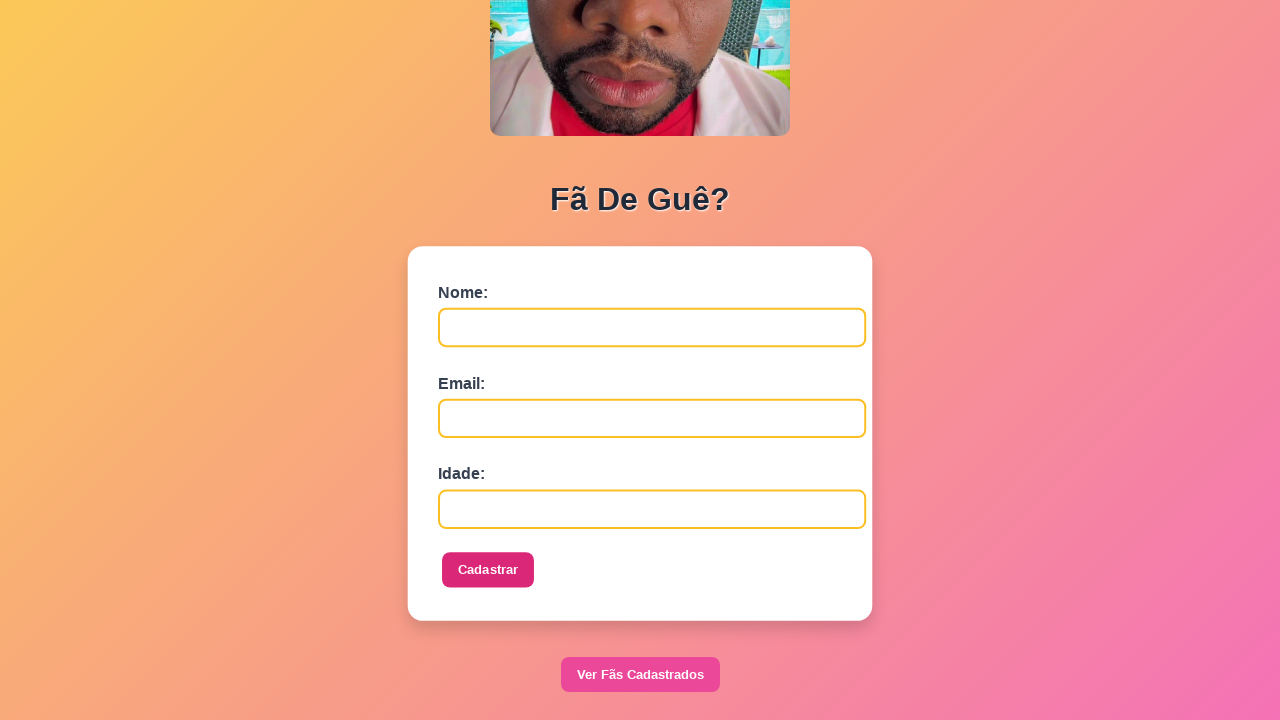